Tests hover and click navigation by hovering over About link and clicking Leadership link to navigate to leadership page

Starting URL: https://qap.dev

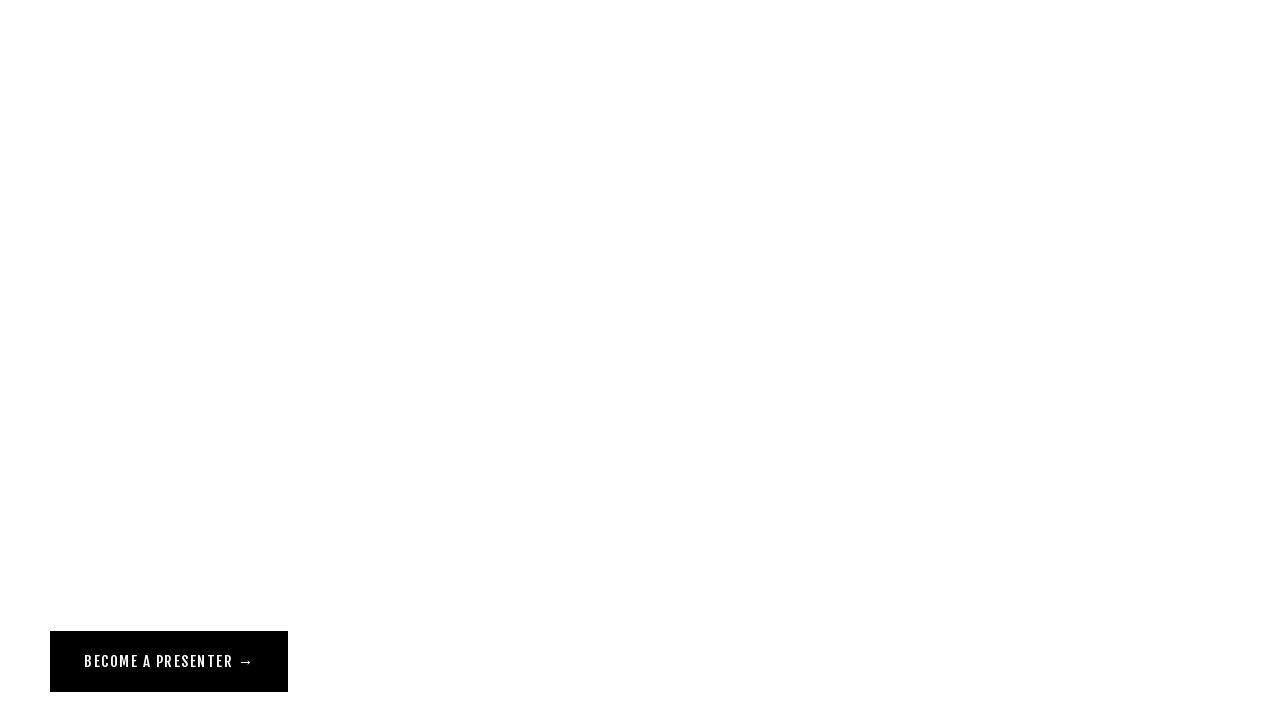

Hovered over About link at (71, 56) on a[href='/about']
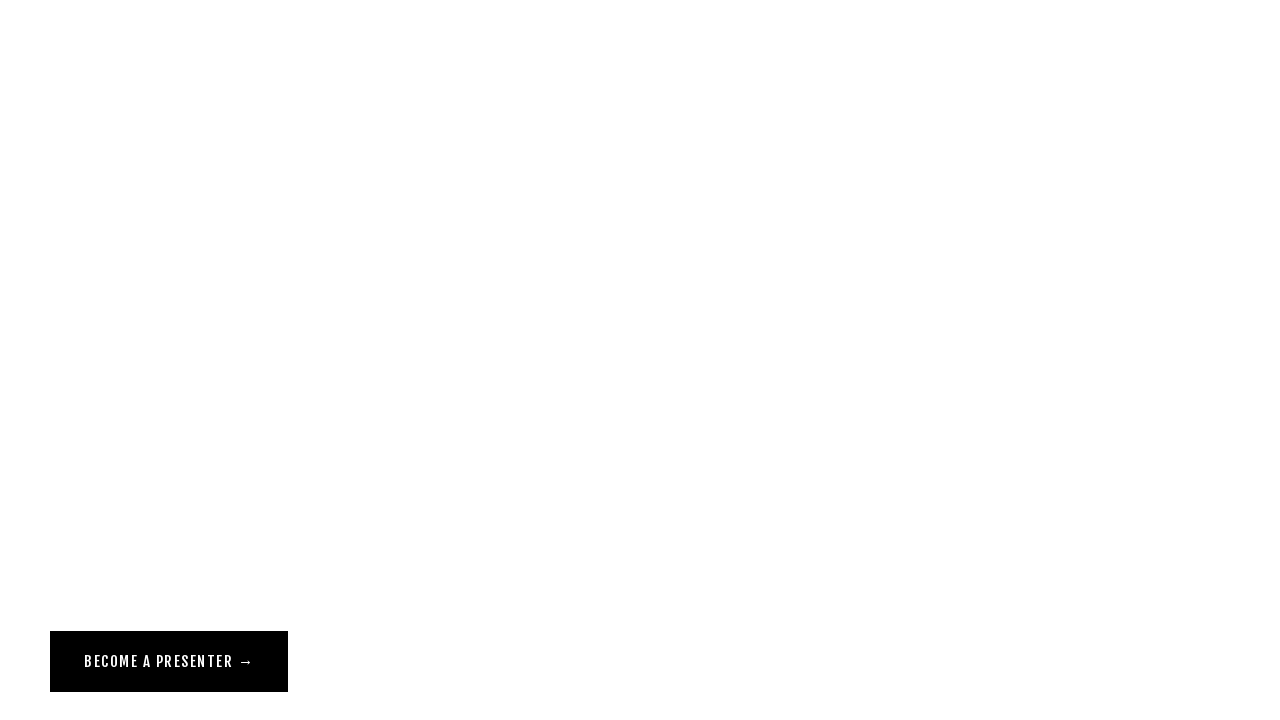

Clicked Leadership link in header to navigate to leadership page at (92, 124) on a[href='/leadership'][class*='Header']
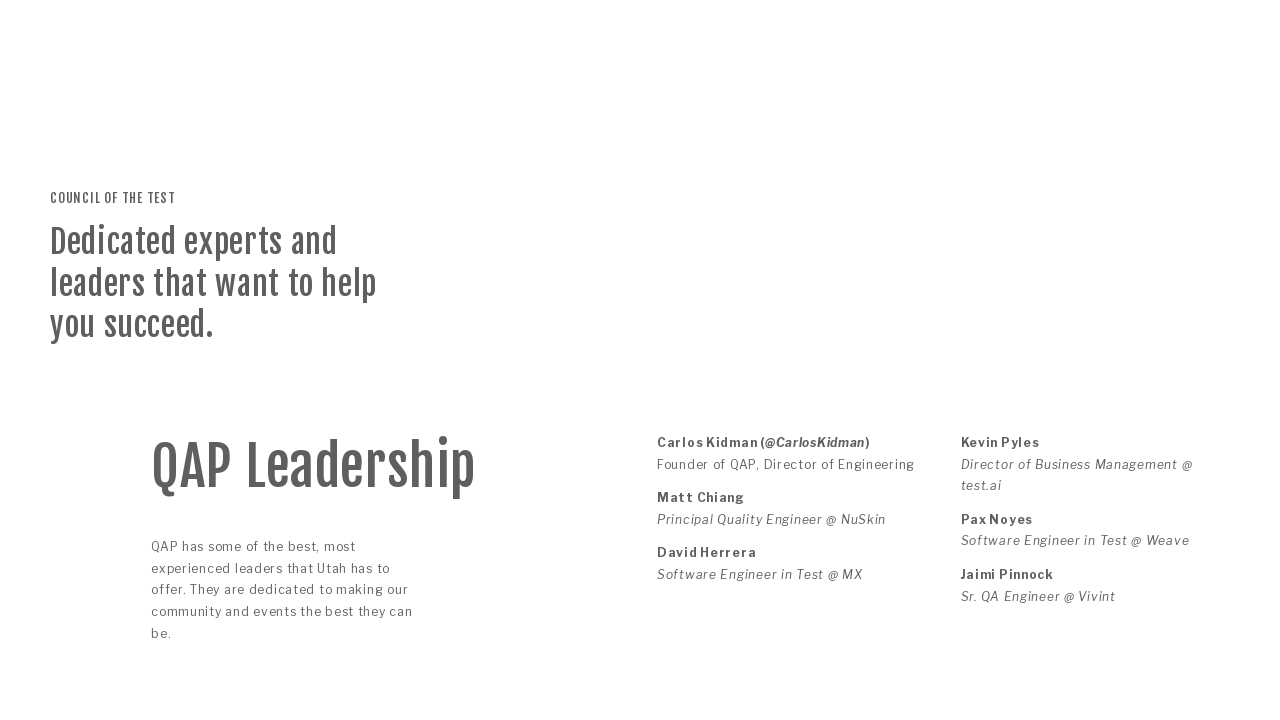

Leadership page loaded and Carlos Kidman text is visible
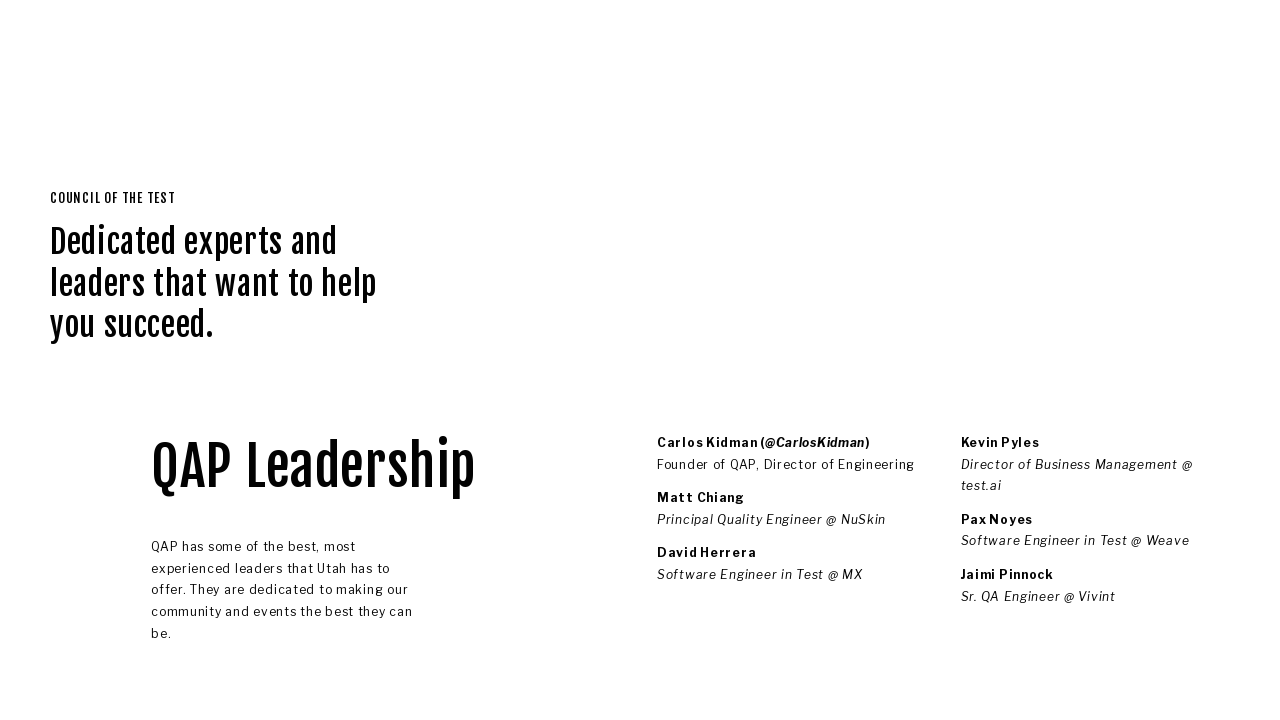

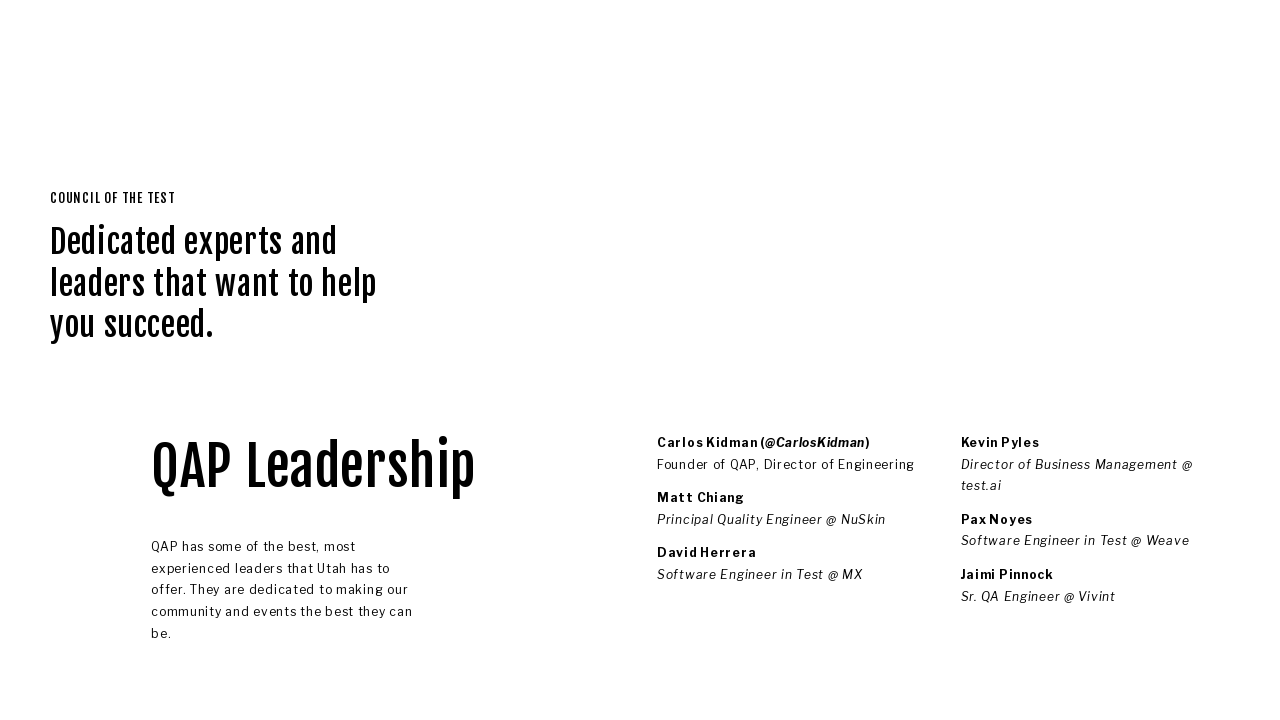